Tests typing text into a full name input field using the type method

Starting URL: https://letcode.in/edit

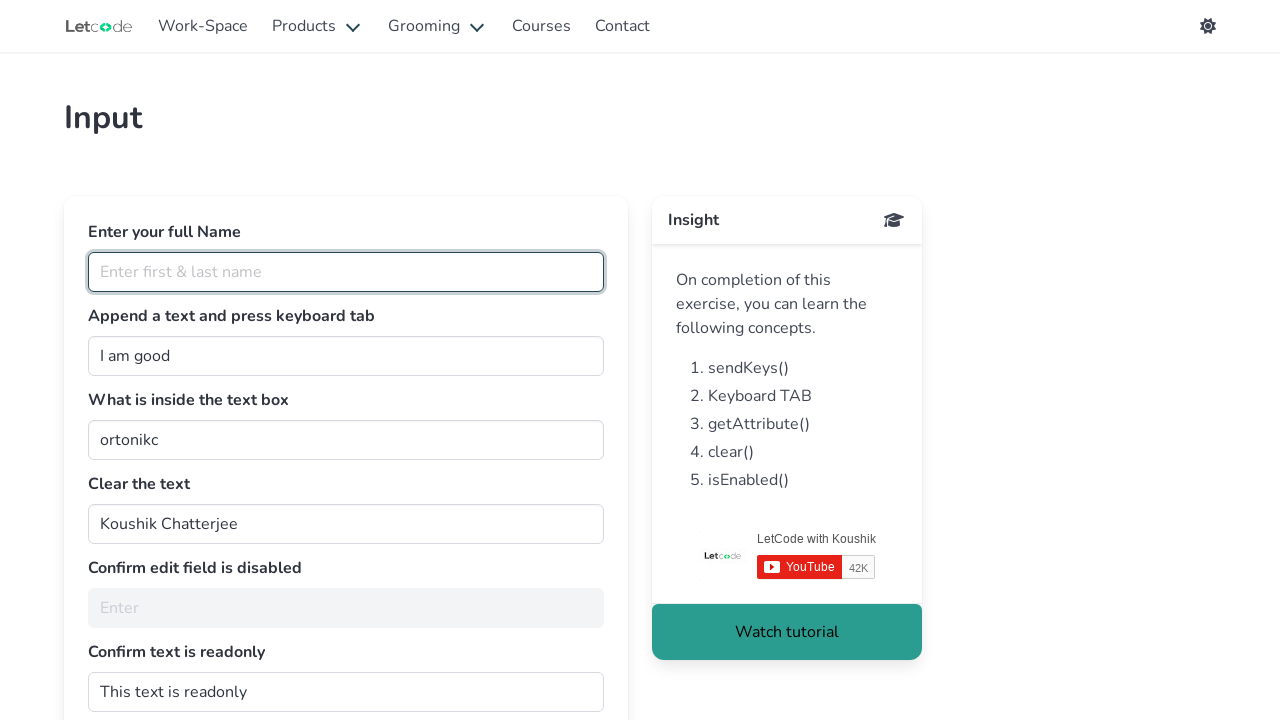

Typed 'Danil Shubin' into the full name input field on #fullName
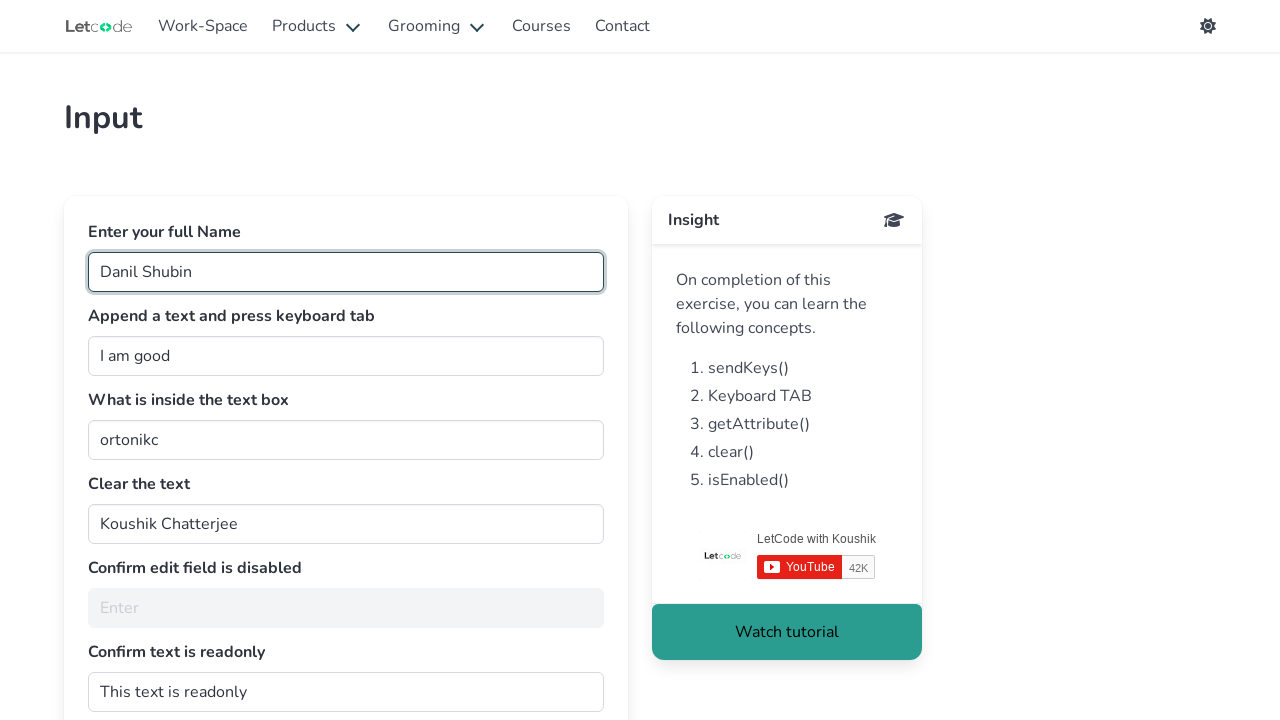

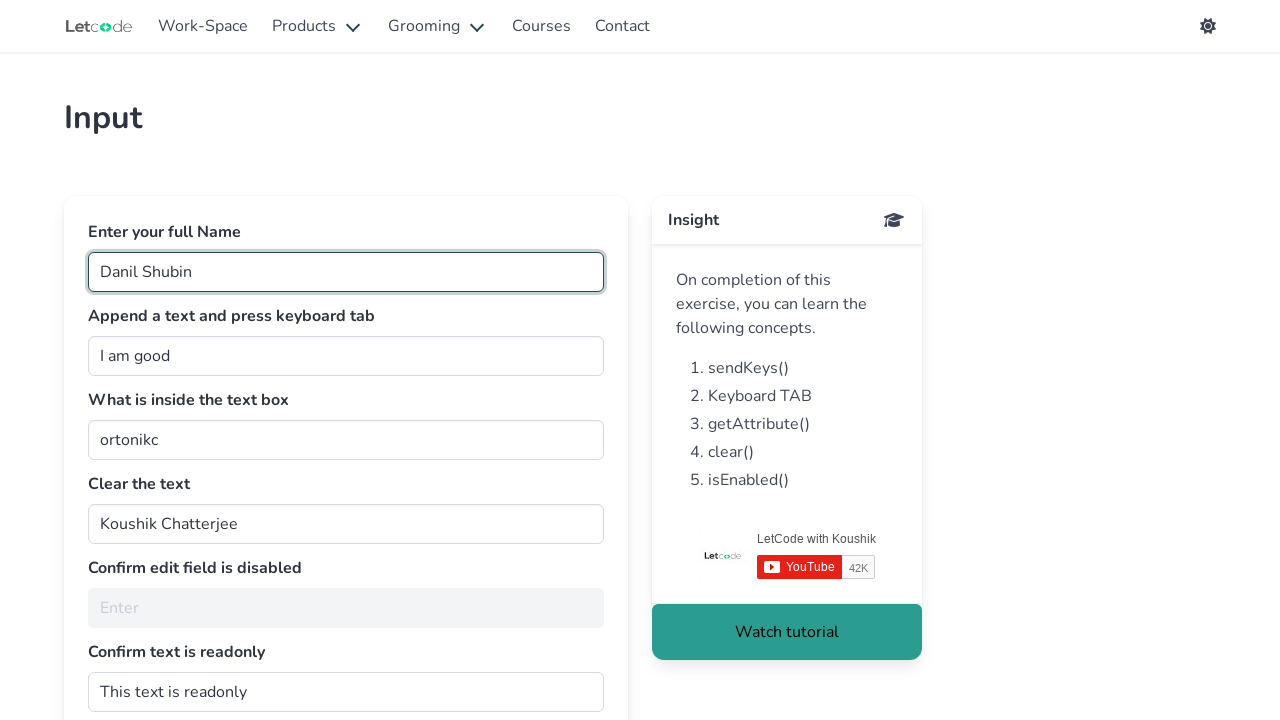